Tests waiting for a dynamically appearing element on the page and verifies its text content becomes visible after a delay.

Starting URL: https://manojkumar4636.github.io/Selenium_Practice_Hub/pages/appear.html

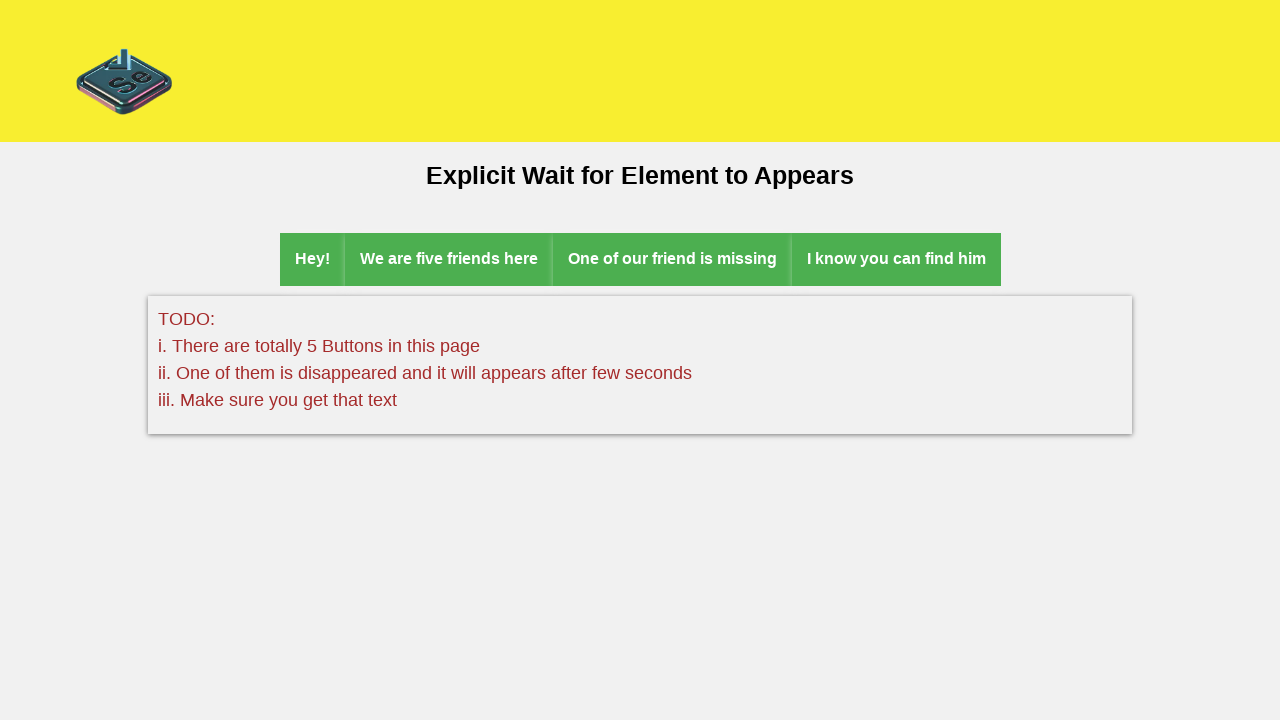

Navigated to the appear.html test page
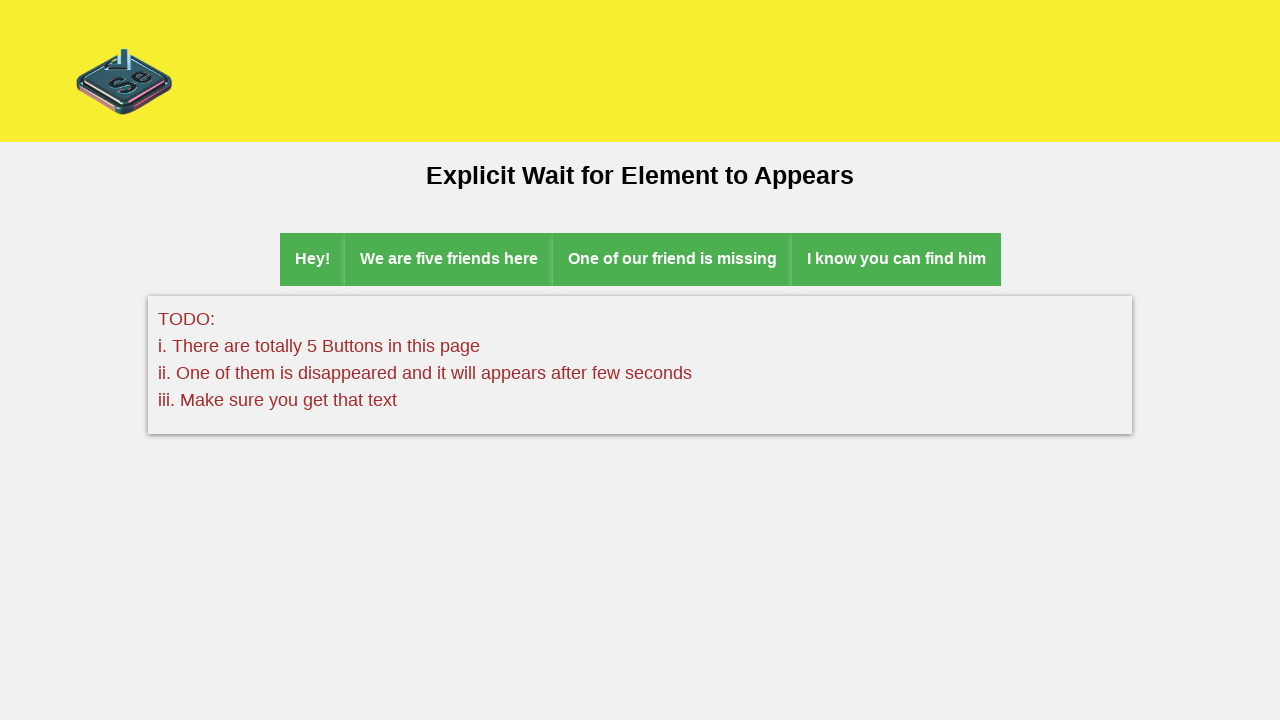

Waited for dynamically appearing element 'Voila! I'm here Guys' to become visible
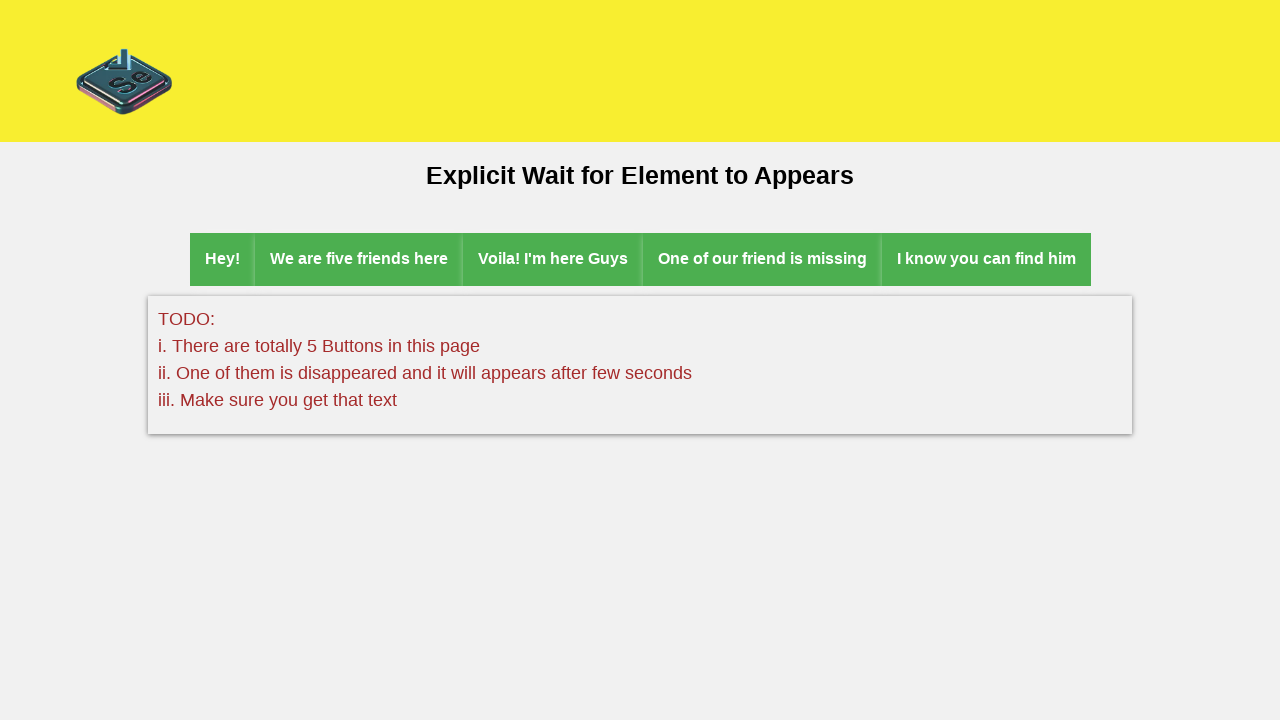

Retrieved text content from appeared element: 'Voila! I'm here Guys'
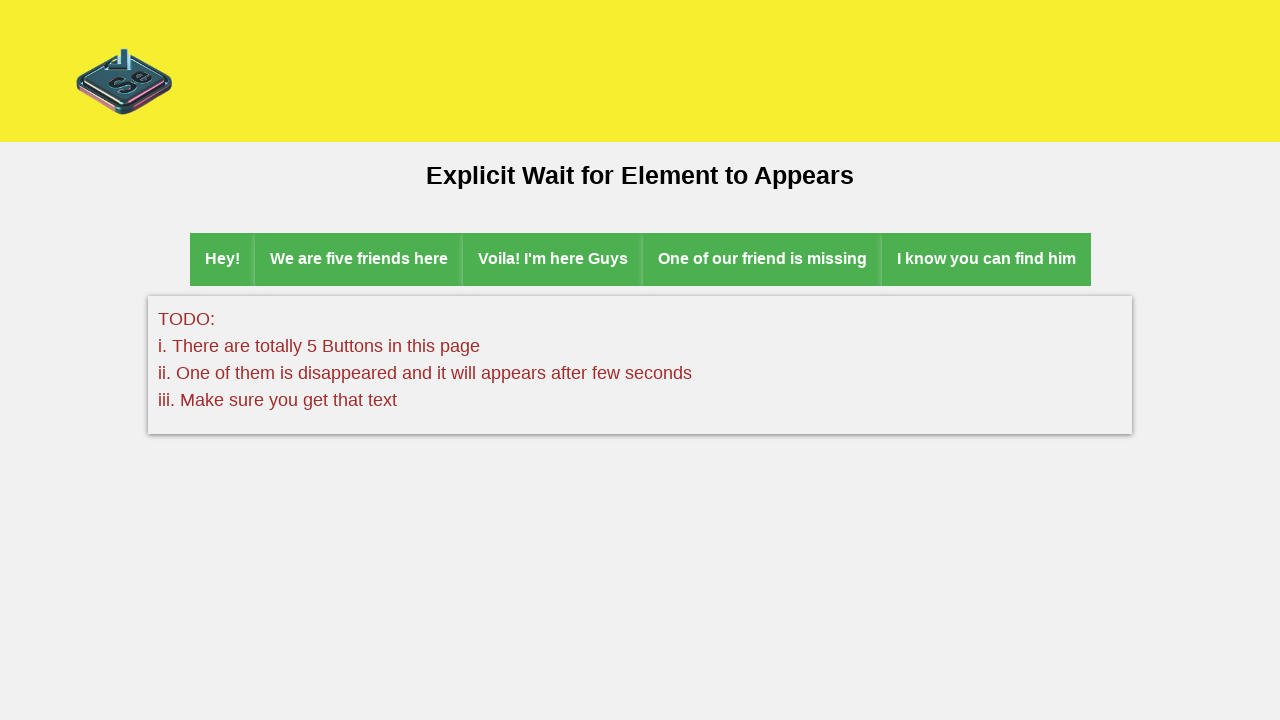

Printed text content to console: Voila! I'm here Guys
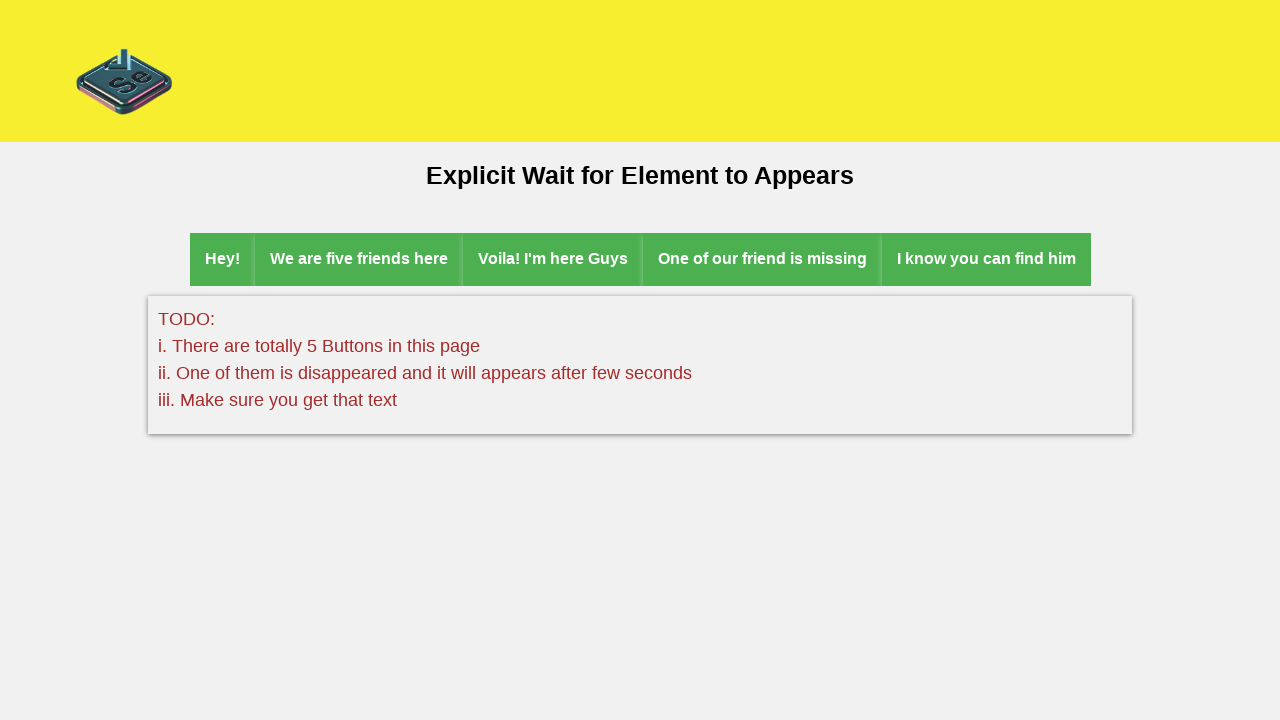

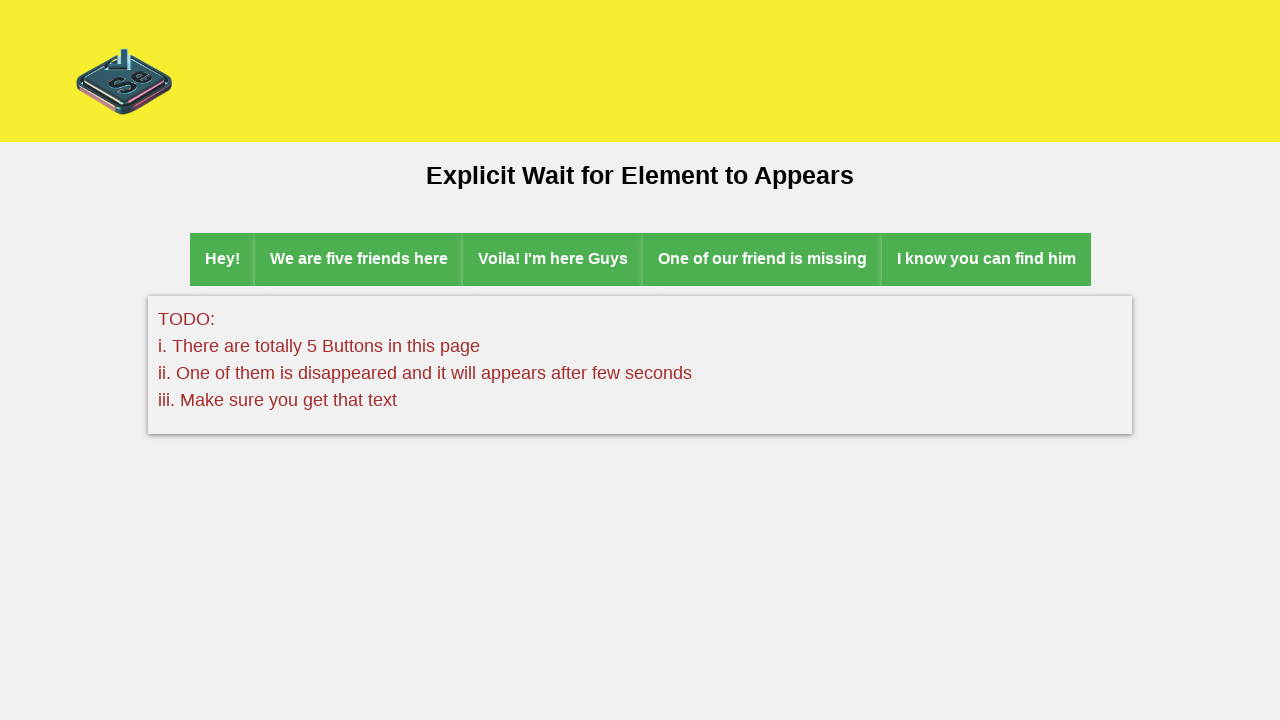